Tests registration form validation with invalid email format and verifies email validation error messages

Starting URL: https://alada.vn/tai-khoan/dang-ky.html

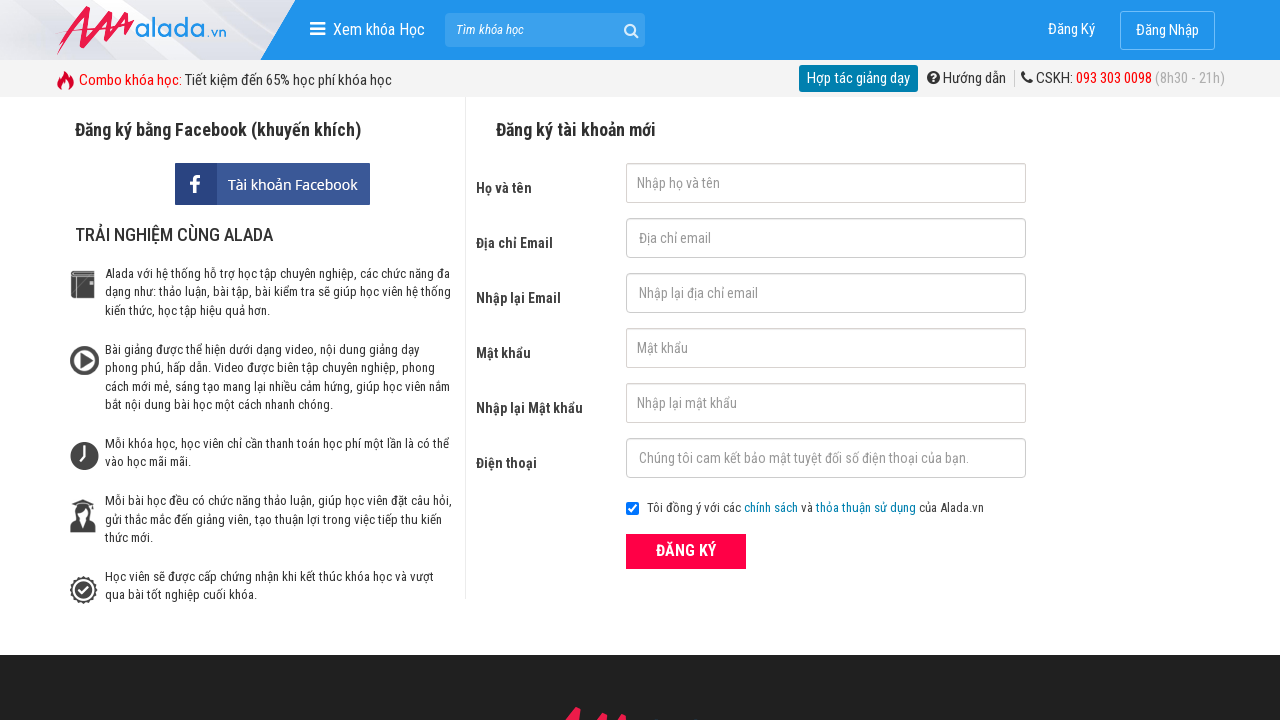

Filled firstname field with 'donal' on #txtFirstname
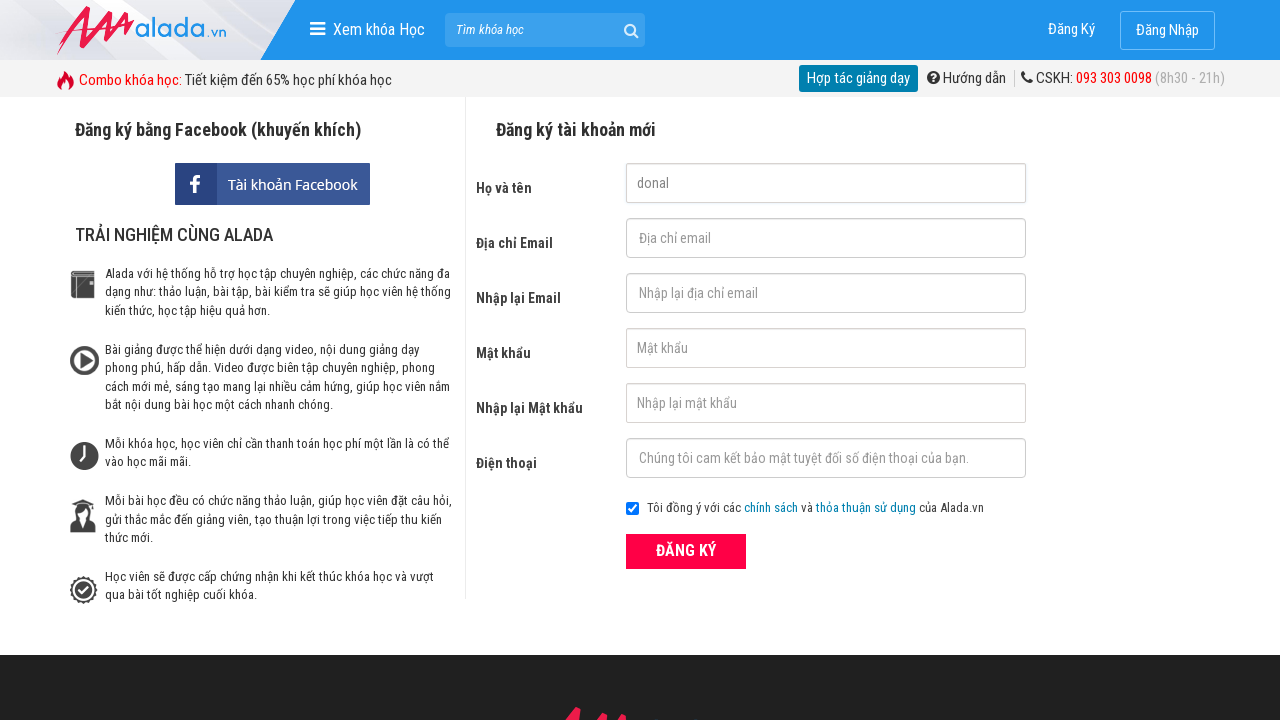

Filled email field with invalid format '123@123@123' on #txtEmail
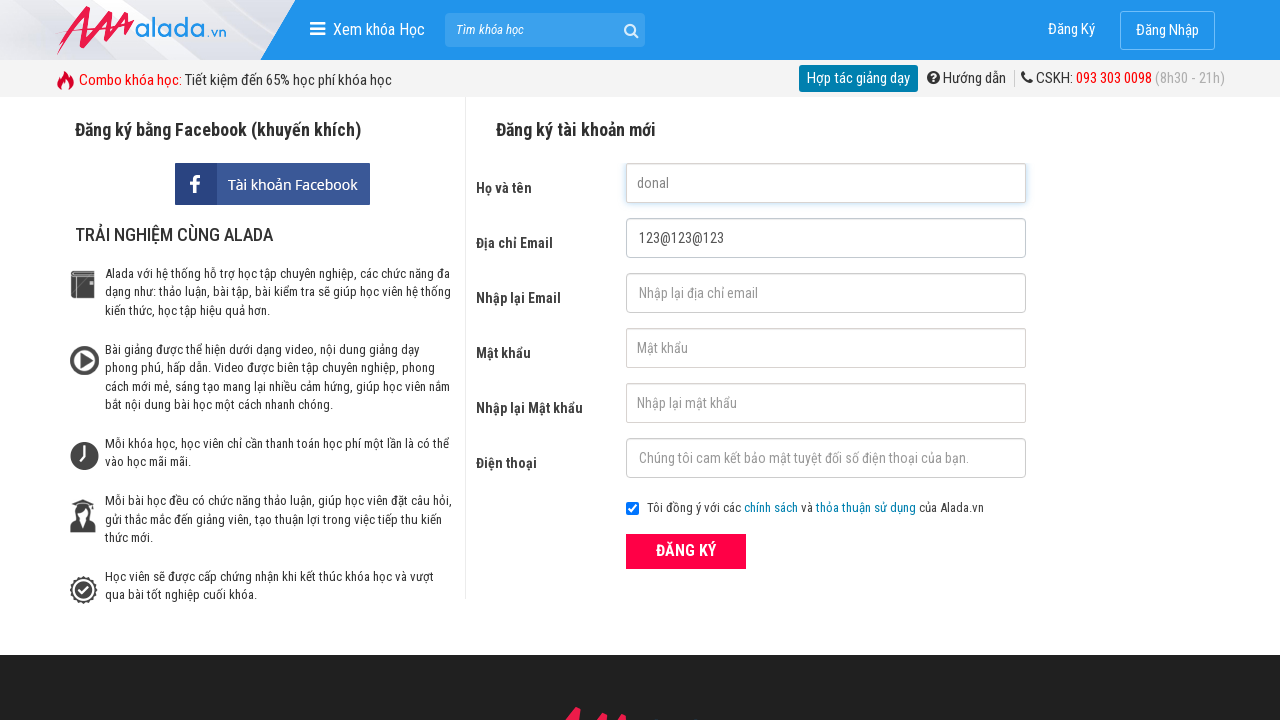

Filled confirm email field with invalid format '123@123@123' on #txtCEmail
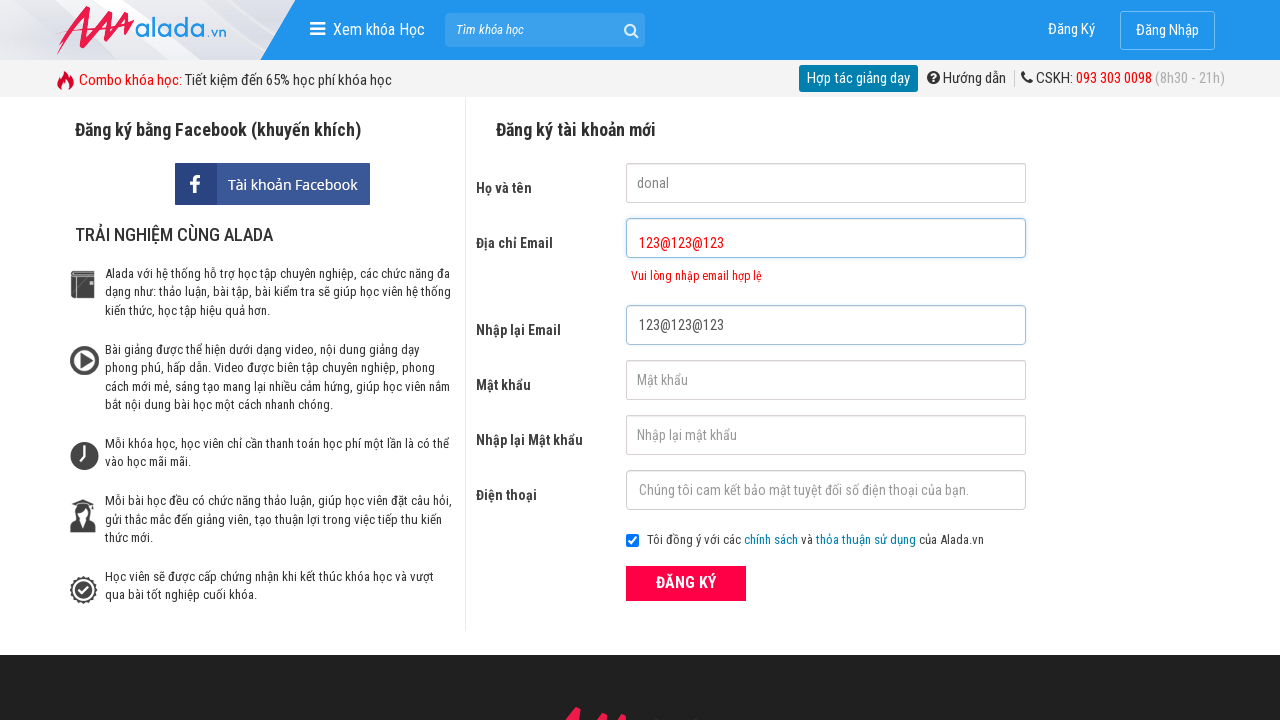

Filled password field with '123' on #txtPassword
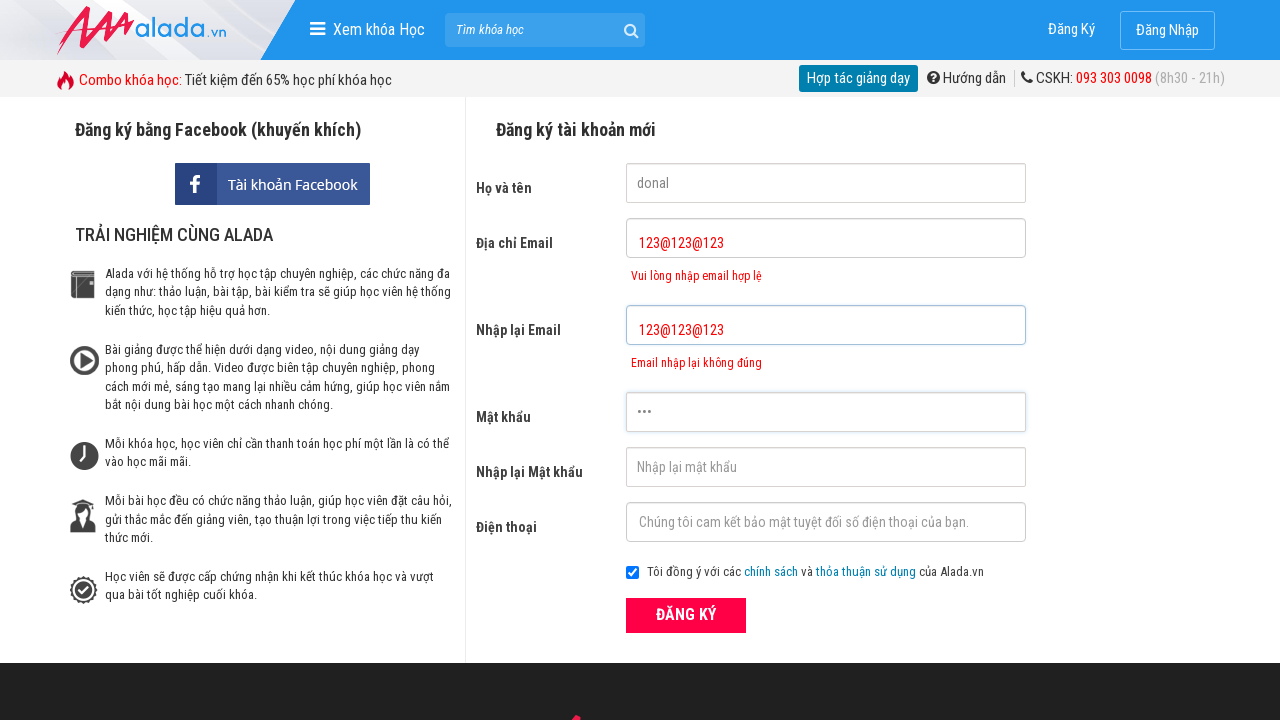

Filled confirm password field with '123' on #txtCPassword
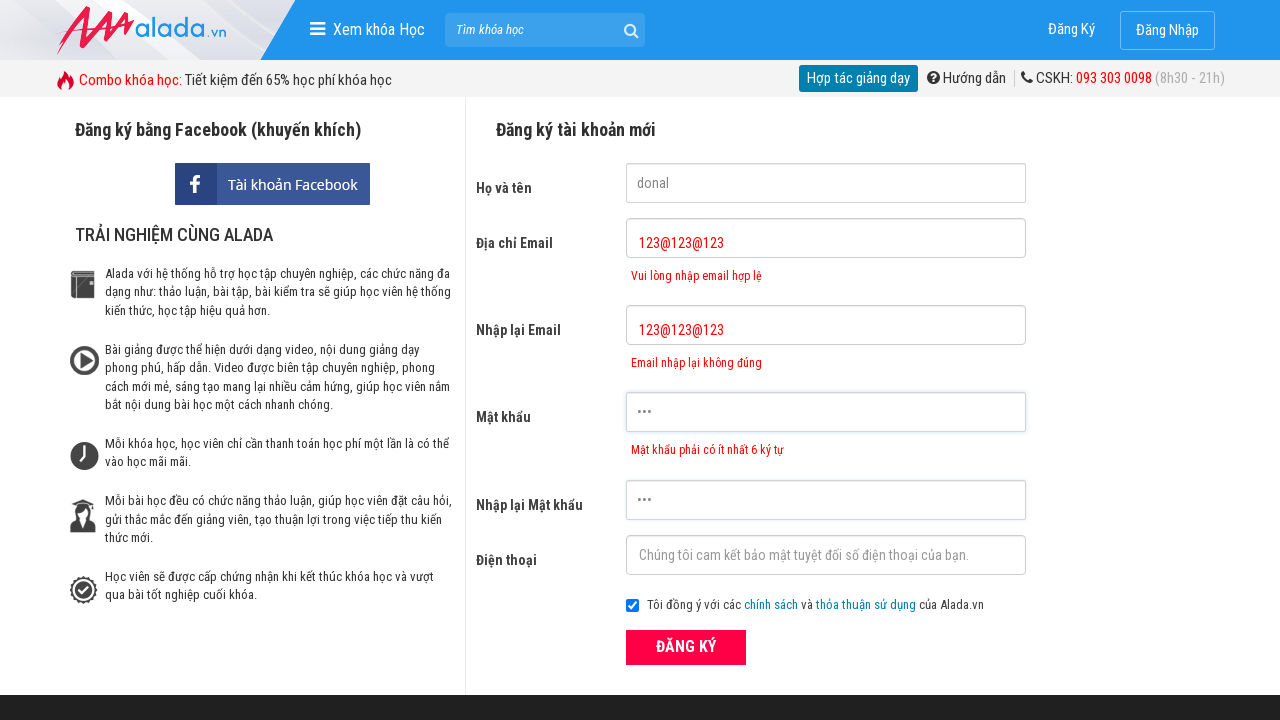

Filled phone field with '0911111111' on #txtPhone
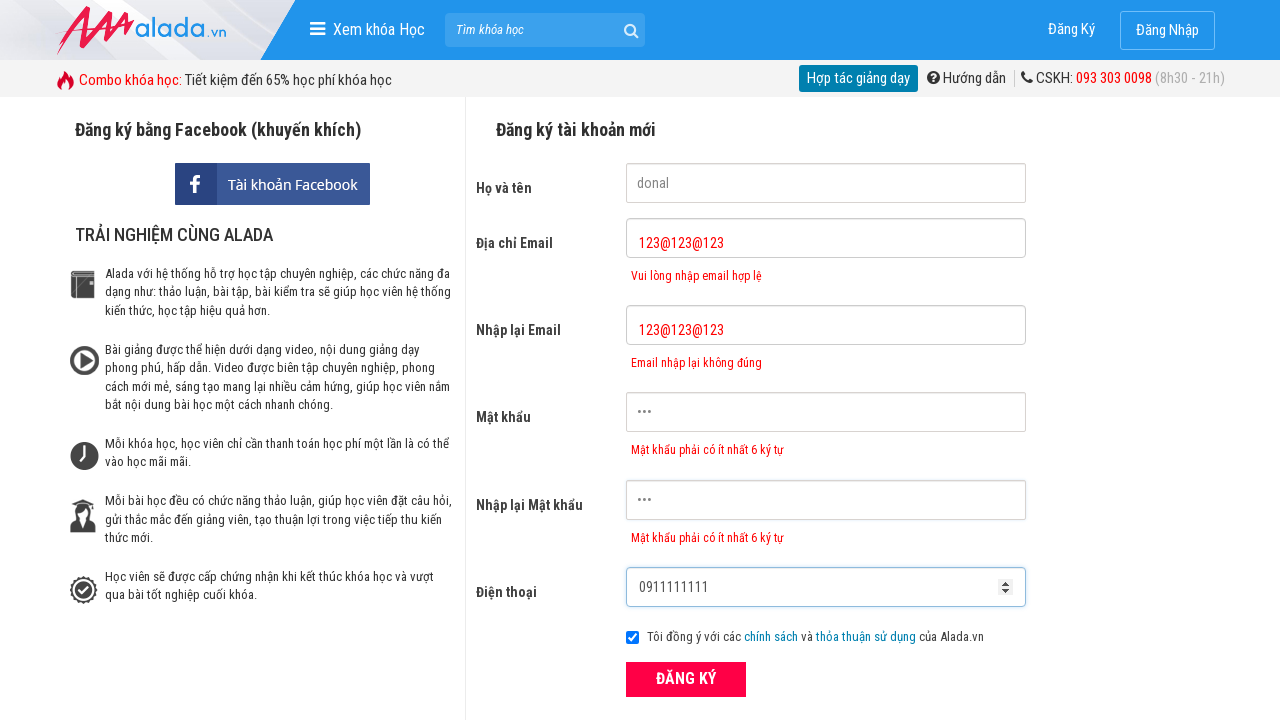

Clicked submit button to submit registration form at (686, 680) on button[type='submit']
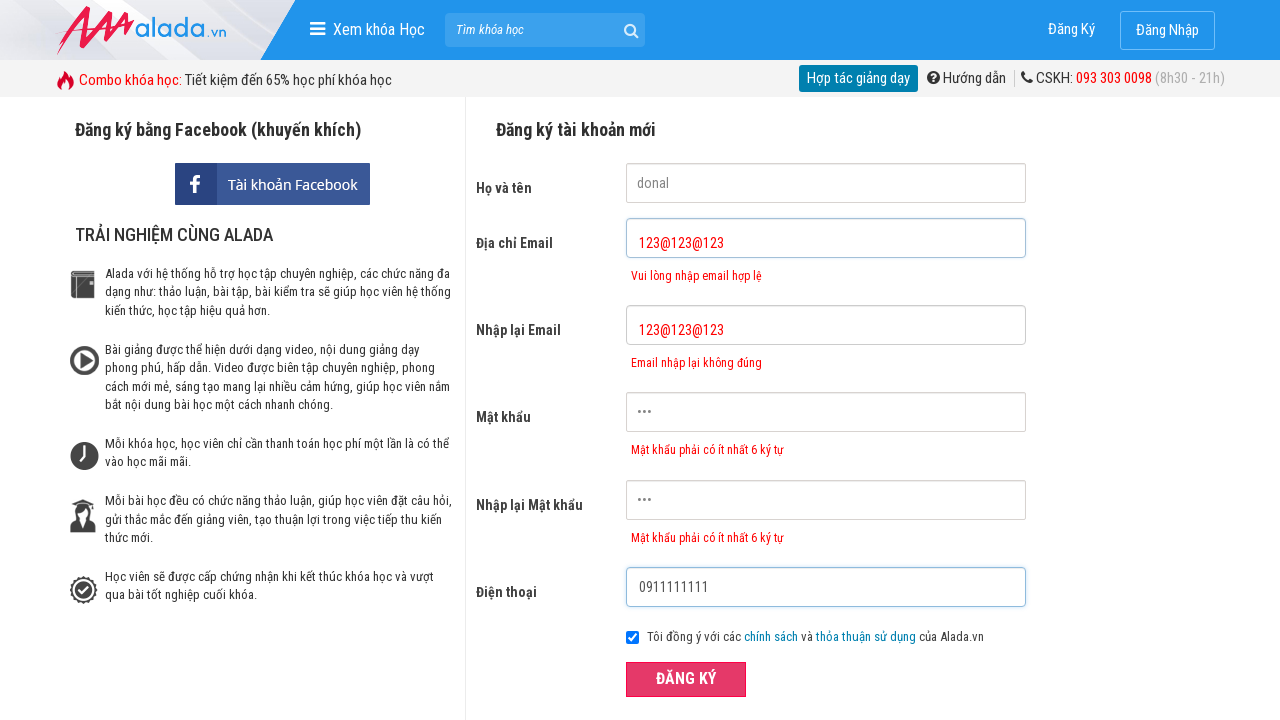

Email validation error message appeared
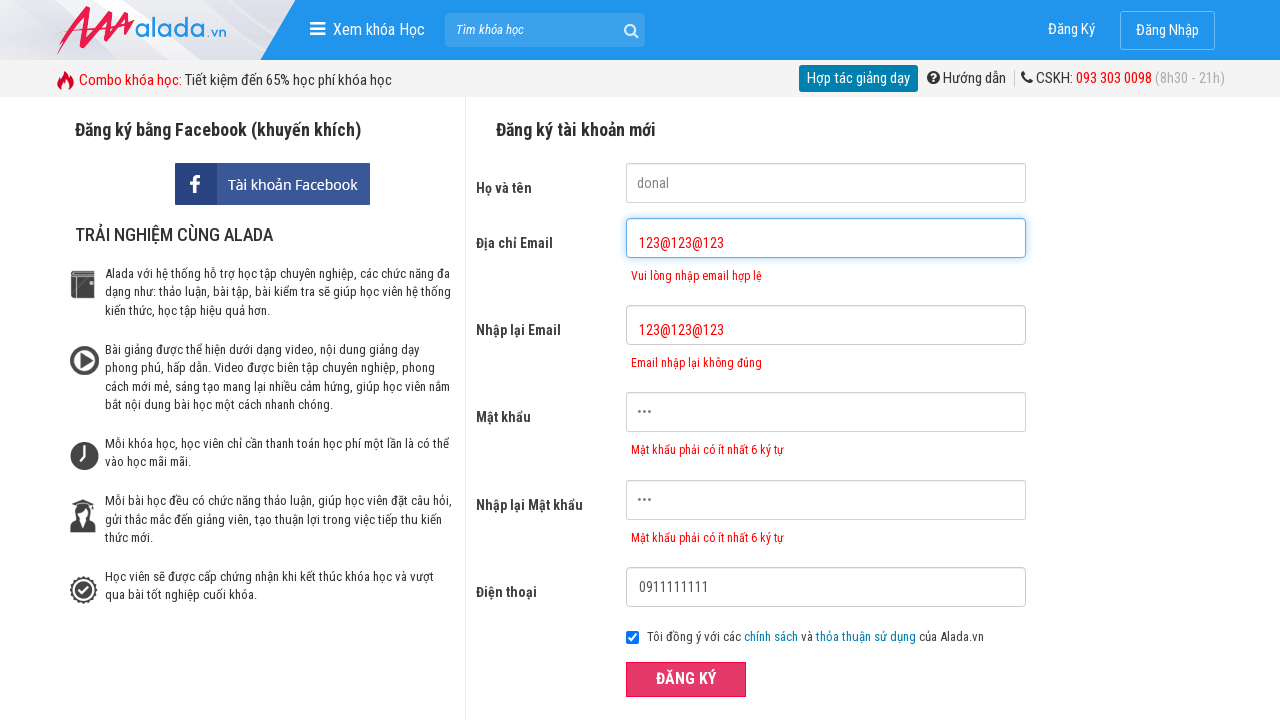

Confirm email validation error message appeared
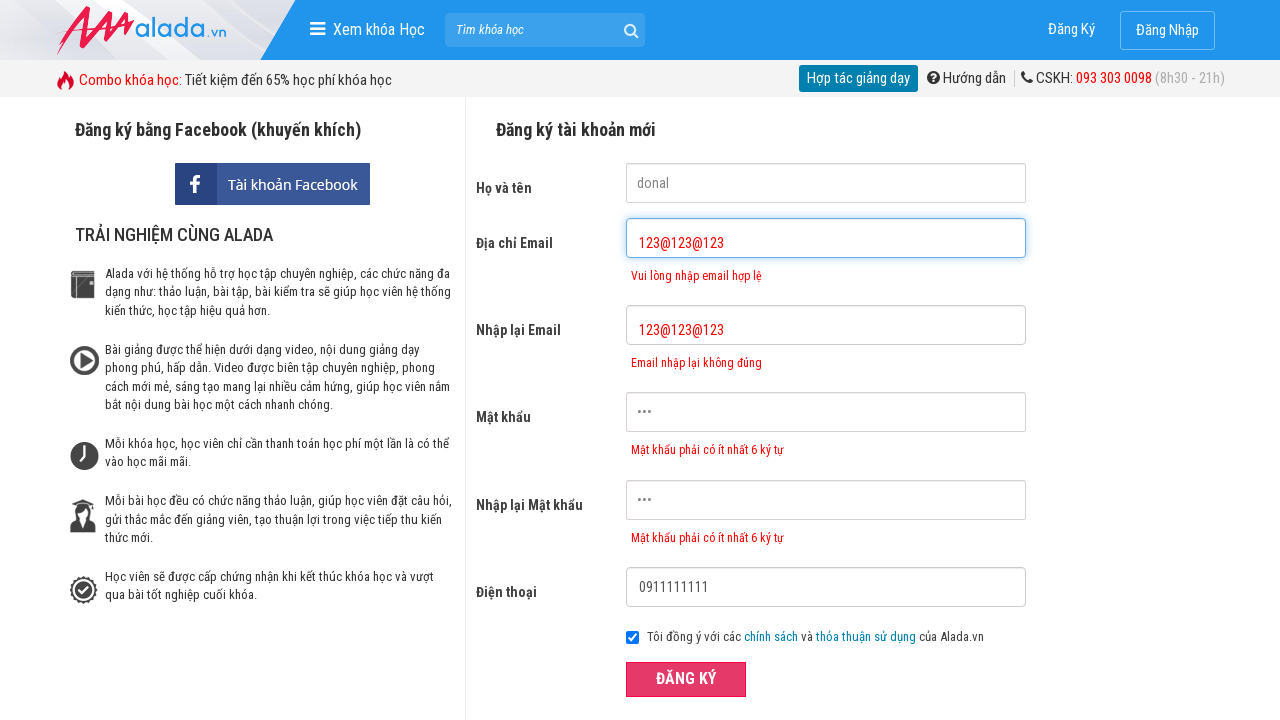

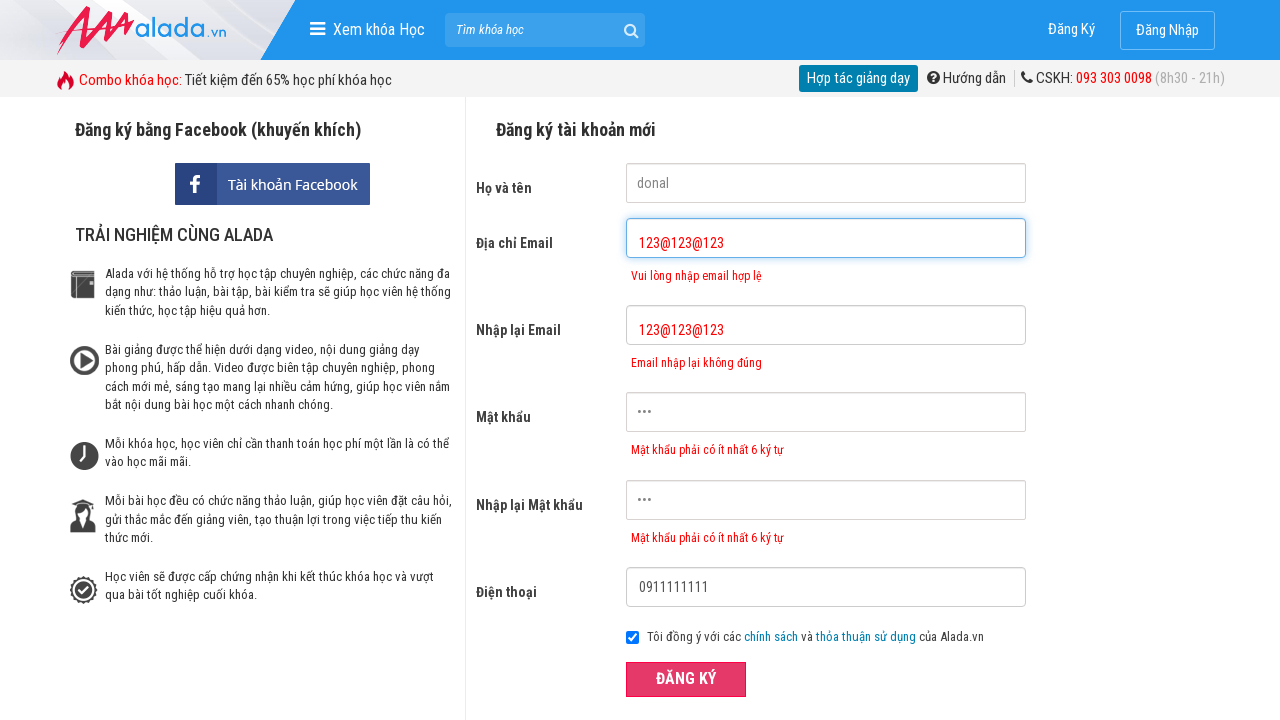